Tests selectable list functionality by selecting multiple items using Ctrl+click and verifying the selection feedback

Starting URL: http://automation-practice.emilos.pl/selectable.php

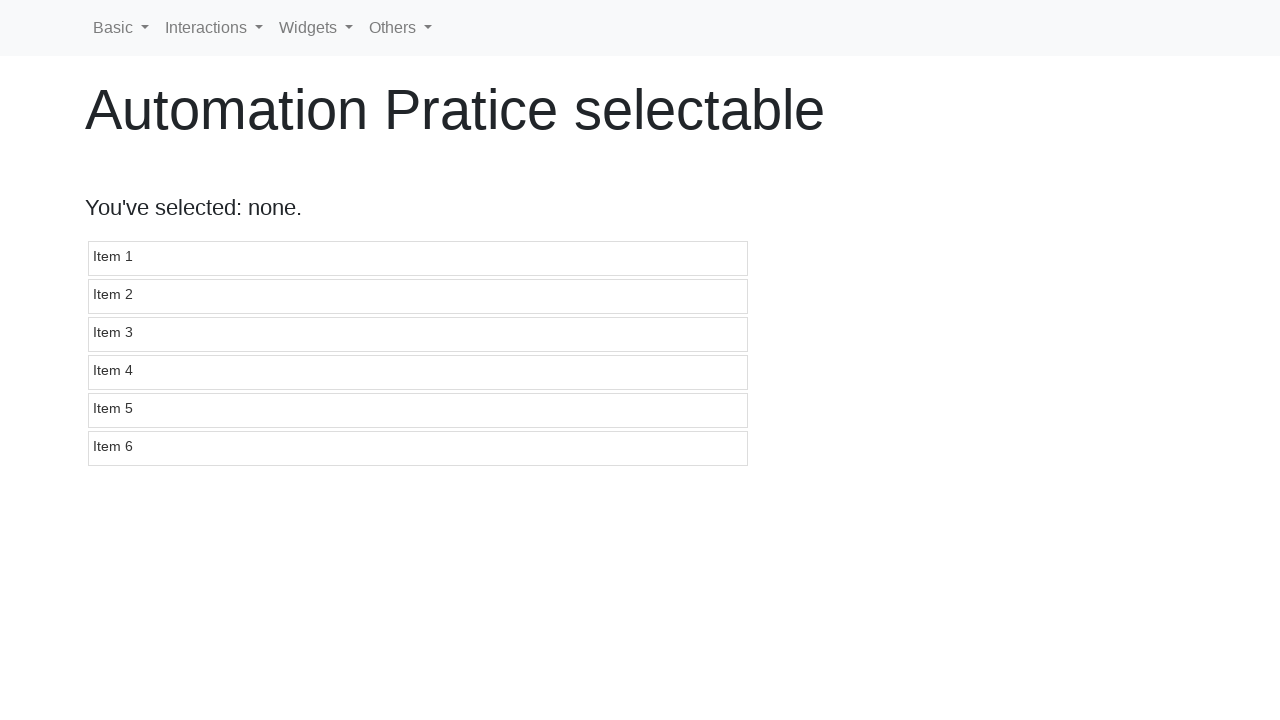

Navigated to selectable list page
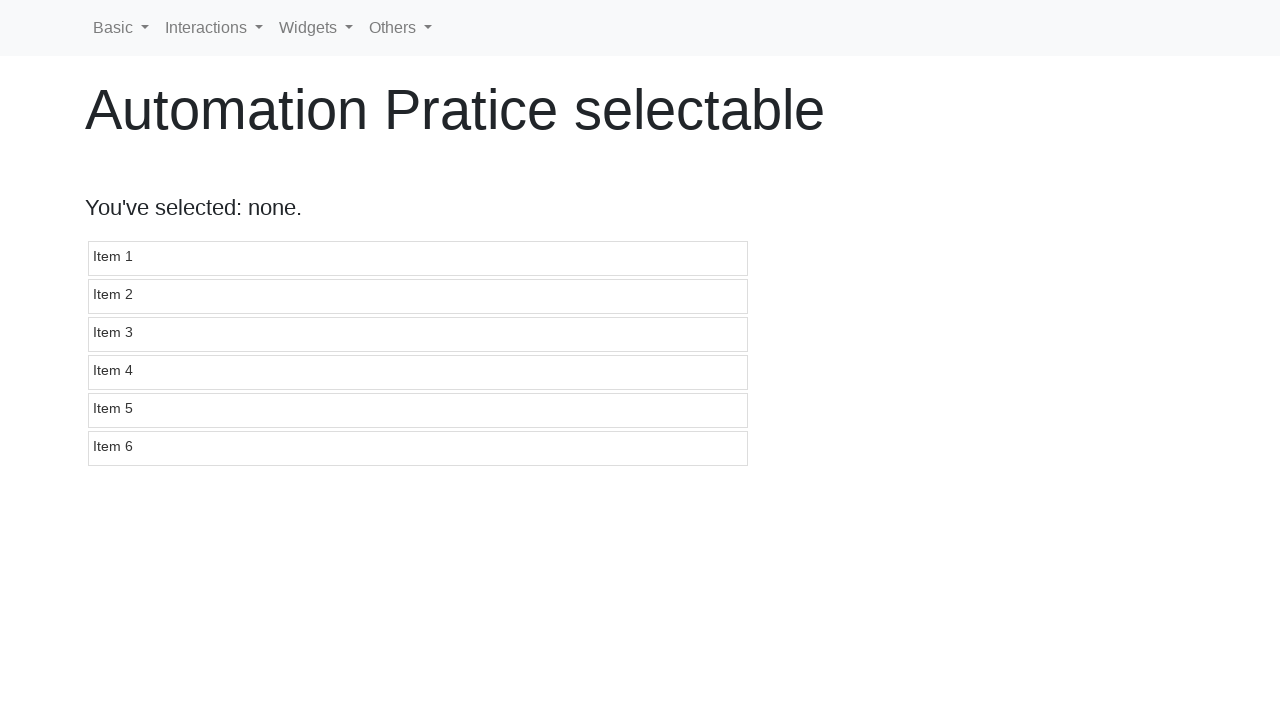

Found all selectable list items
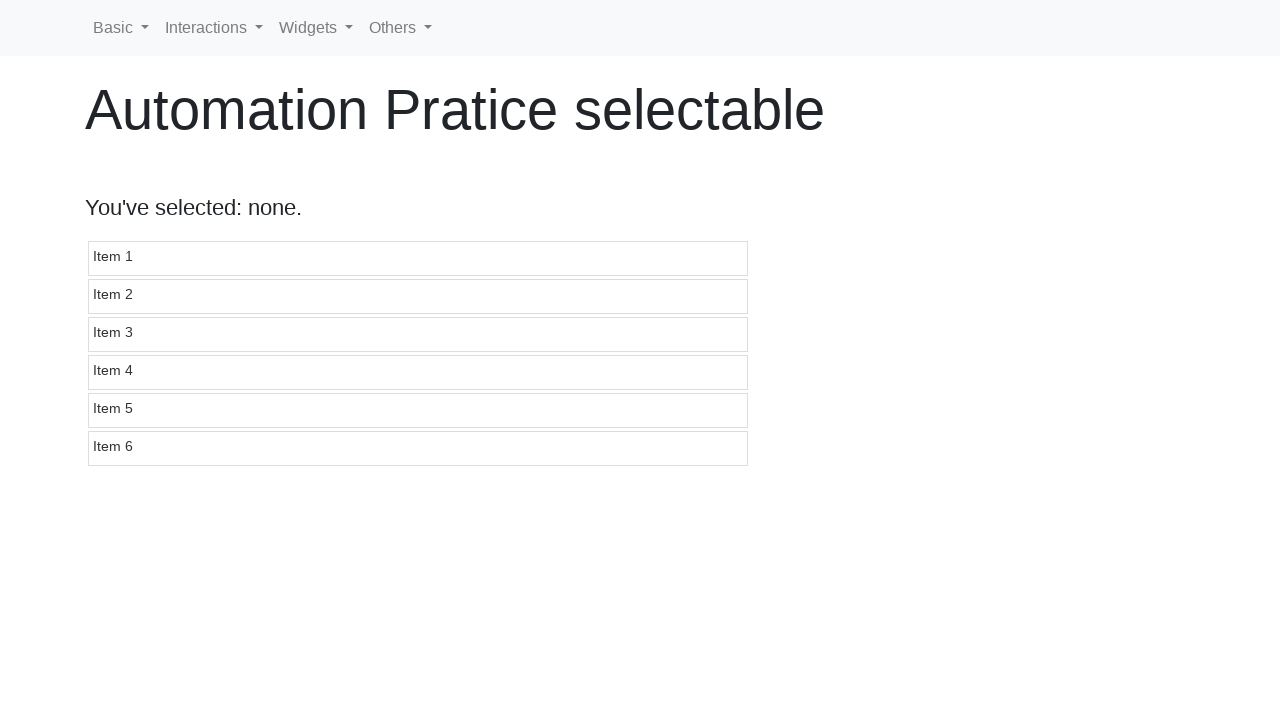

Pressed Control key down
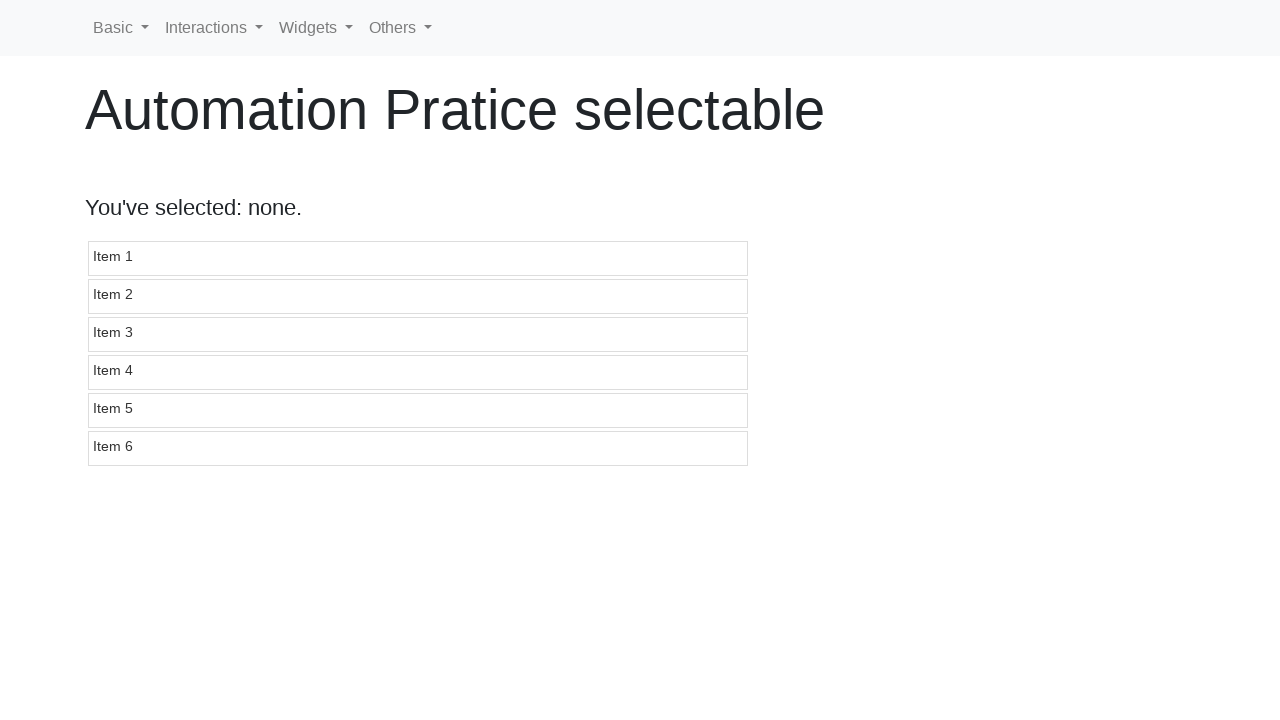

Clicked first item while holding Control
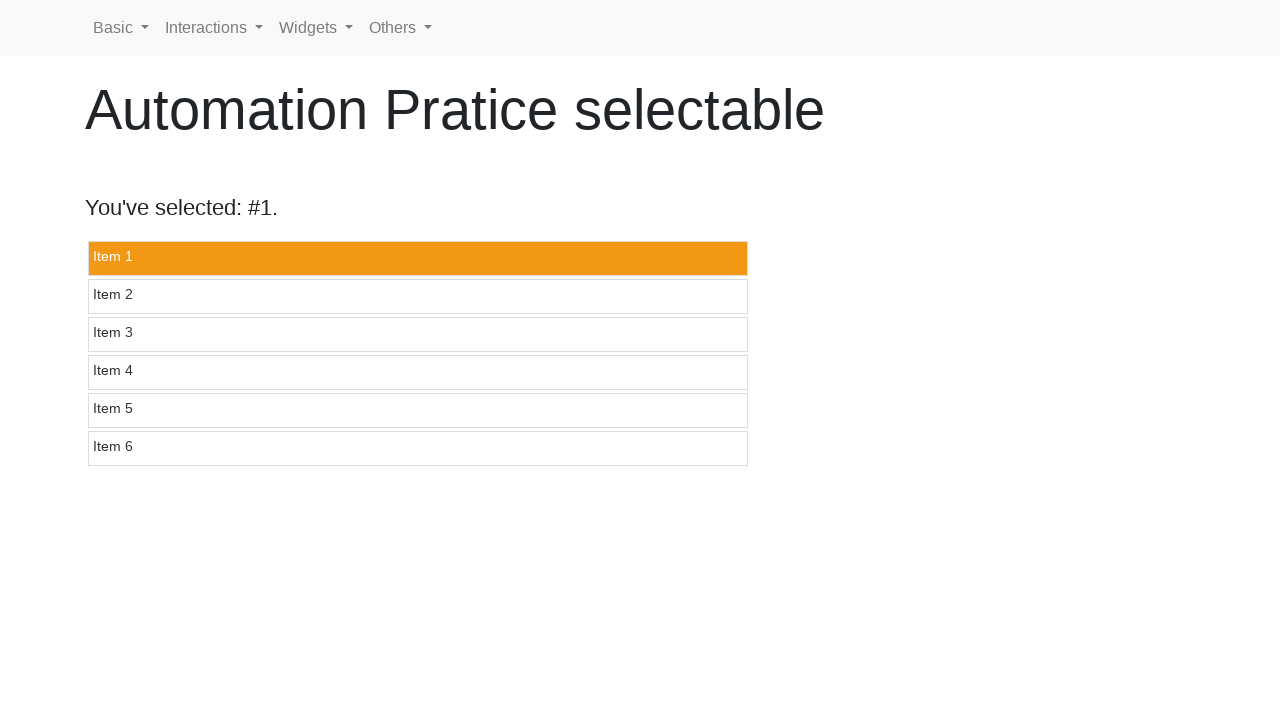

Ctrl+clicked third item to add to selection
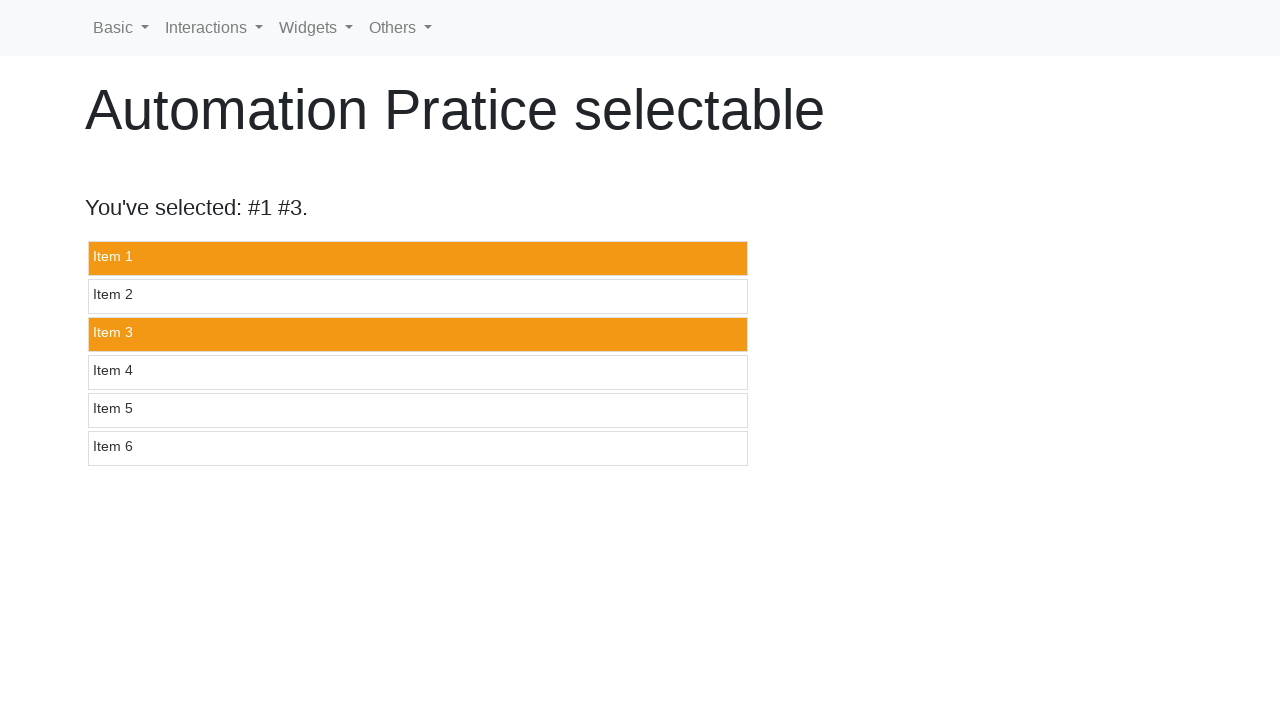

Ctrl+clicked fourth item to add to selection
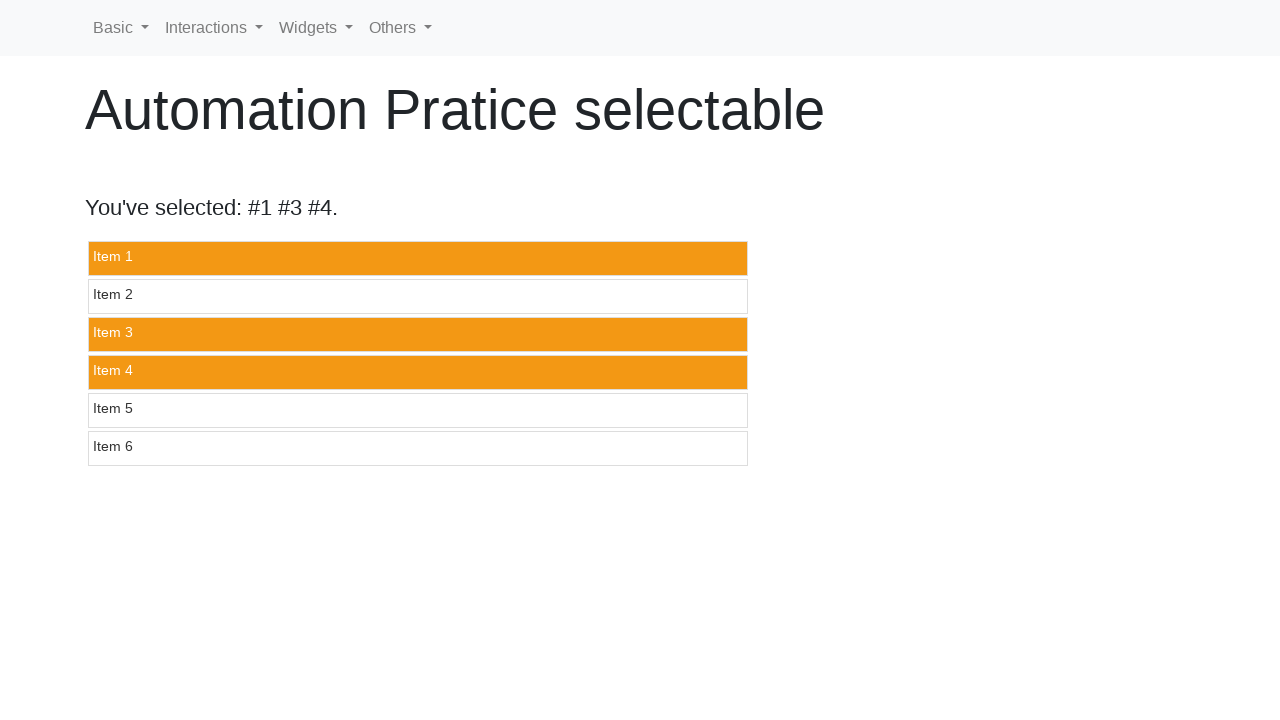

Released Control key
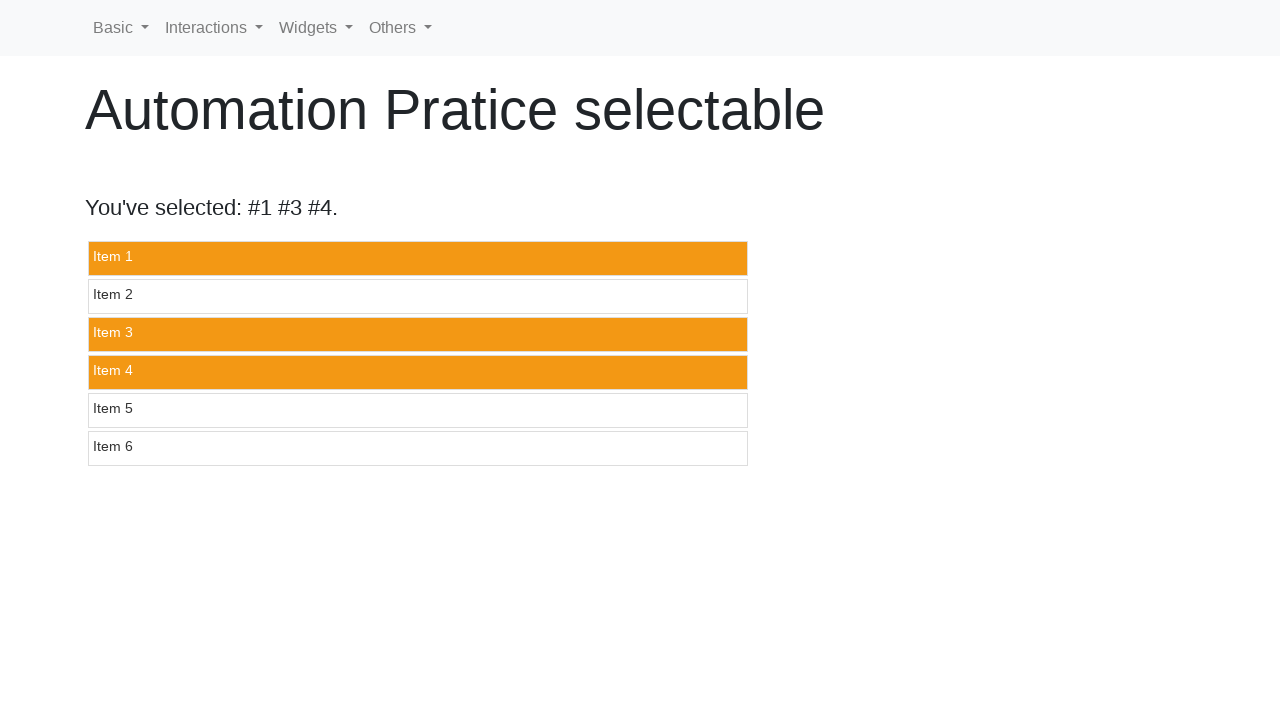

Selection feedback element is now visible
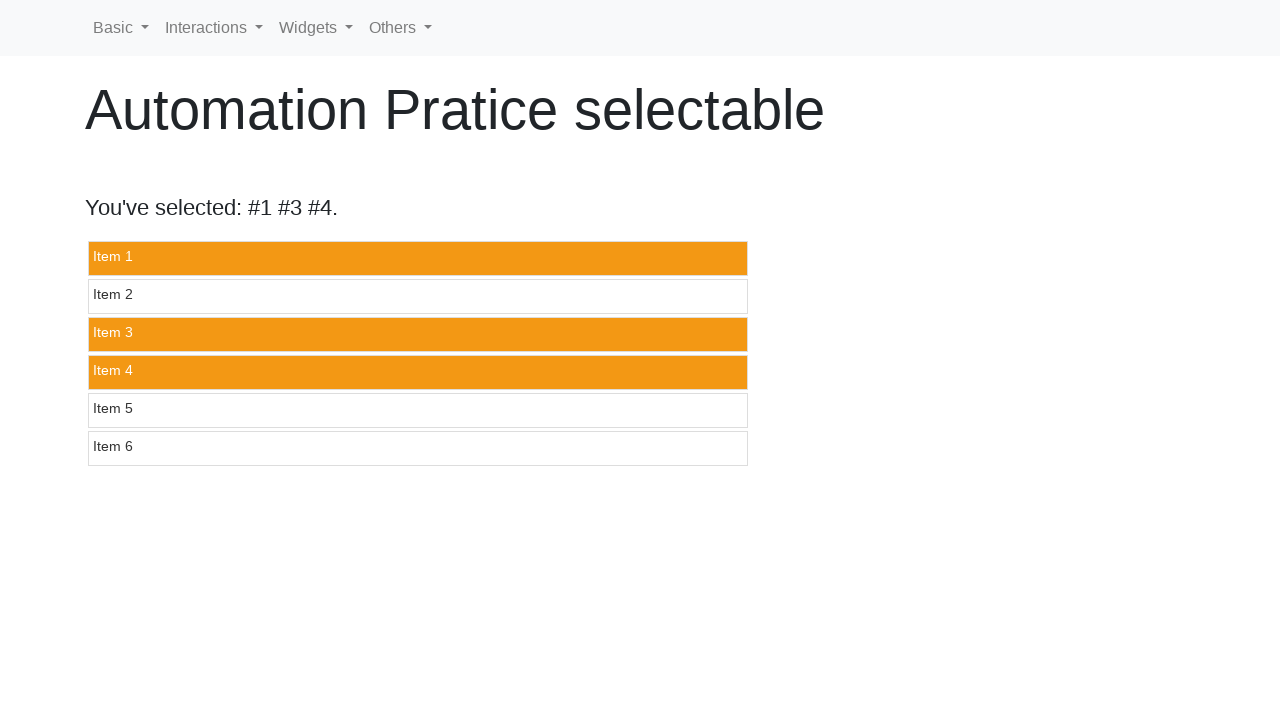

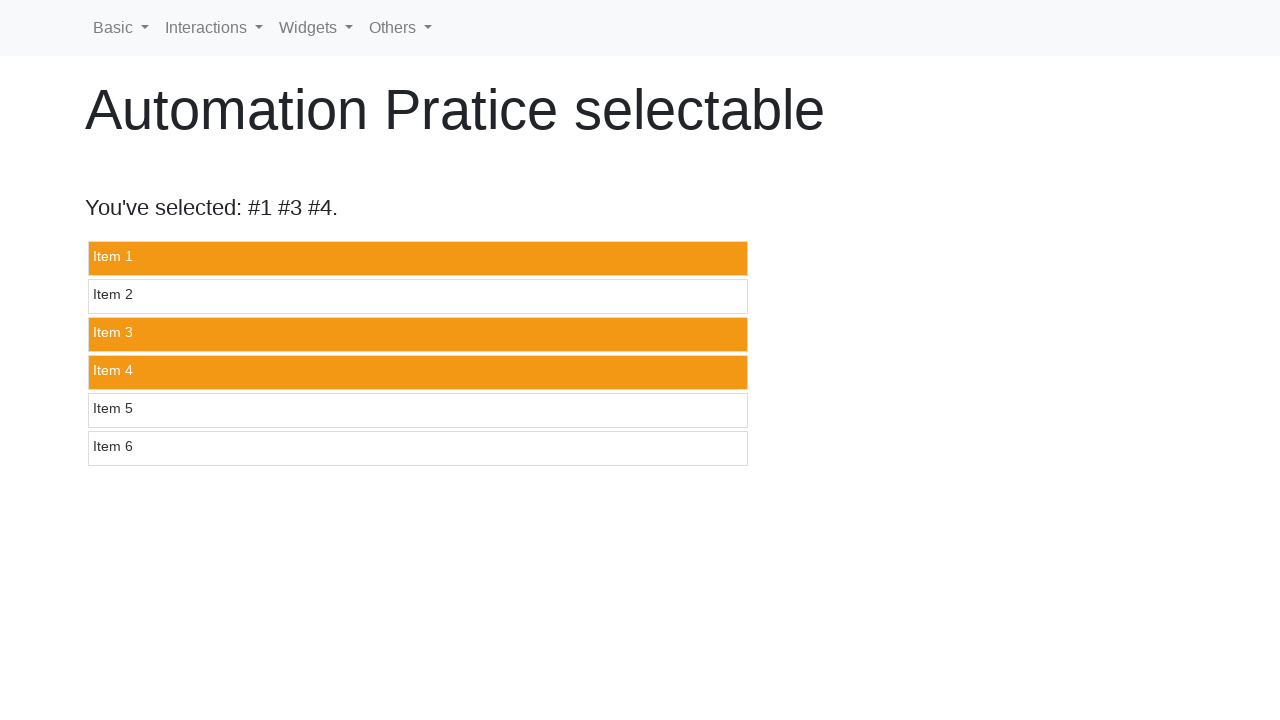